Navigates to Douban's top 250 movies page and clicks the "next page" link to go to the second page of results

Starting URL: https://movie.douban.com/top250

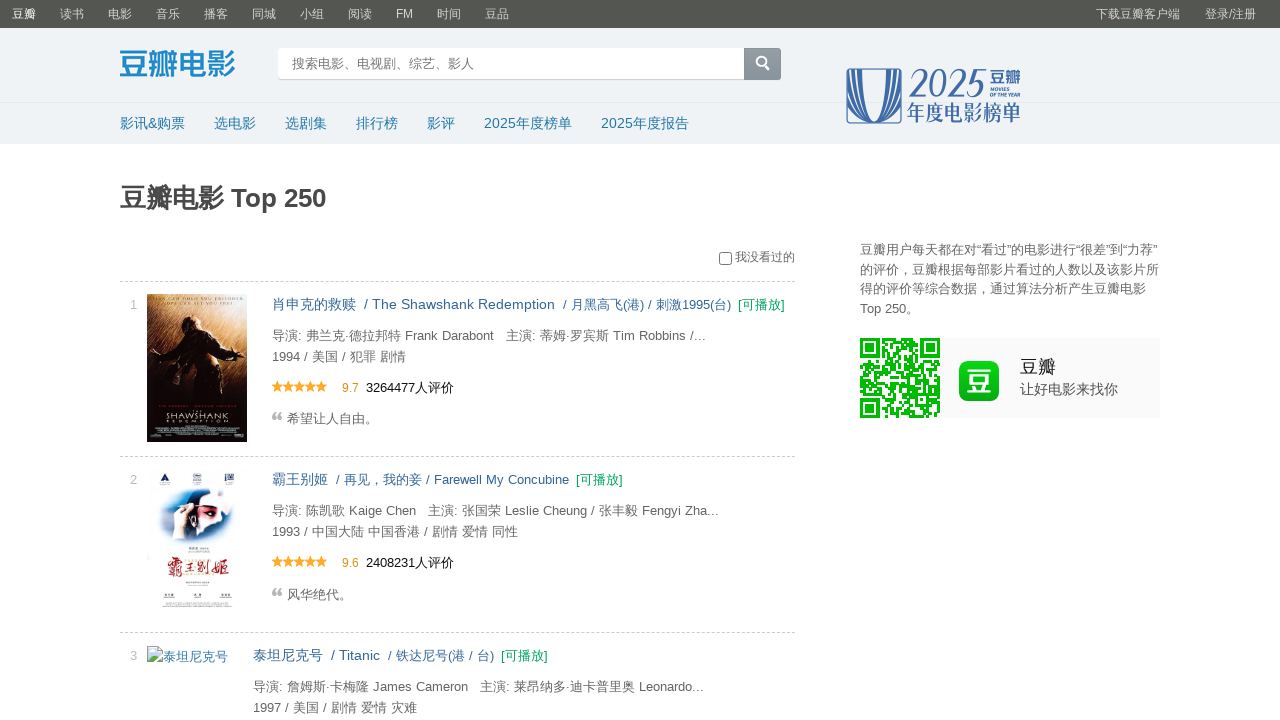

Clicked the next page link (后页>) at (578, 615) on text=后页>
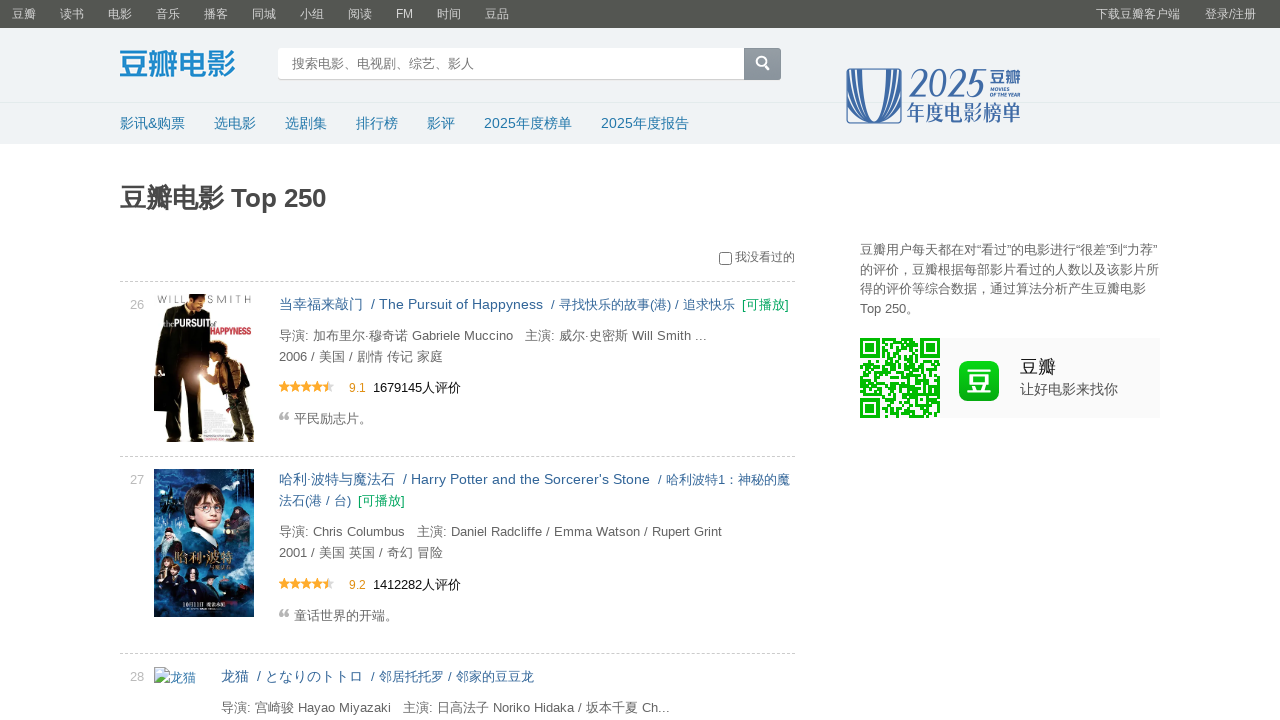

Next page loaded successfully
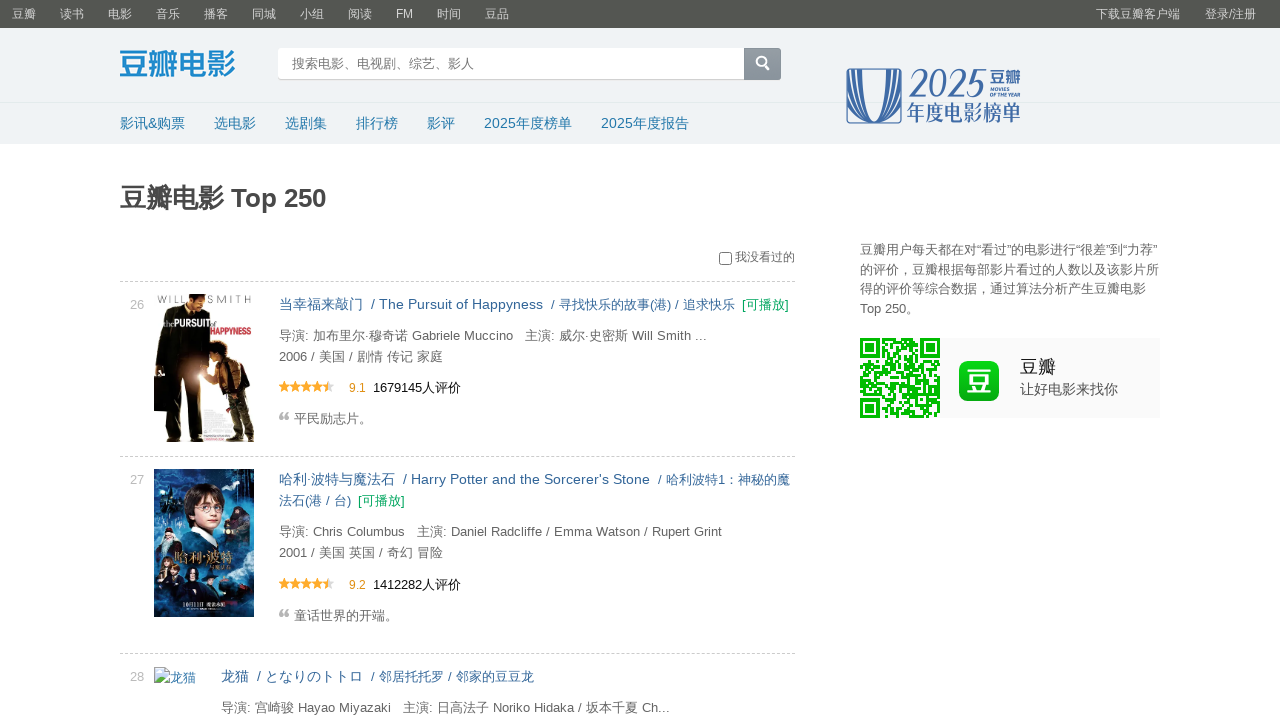

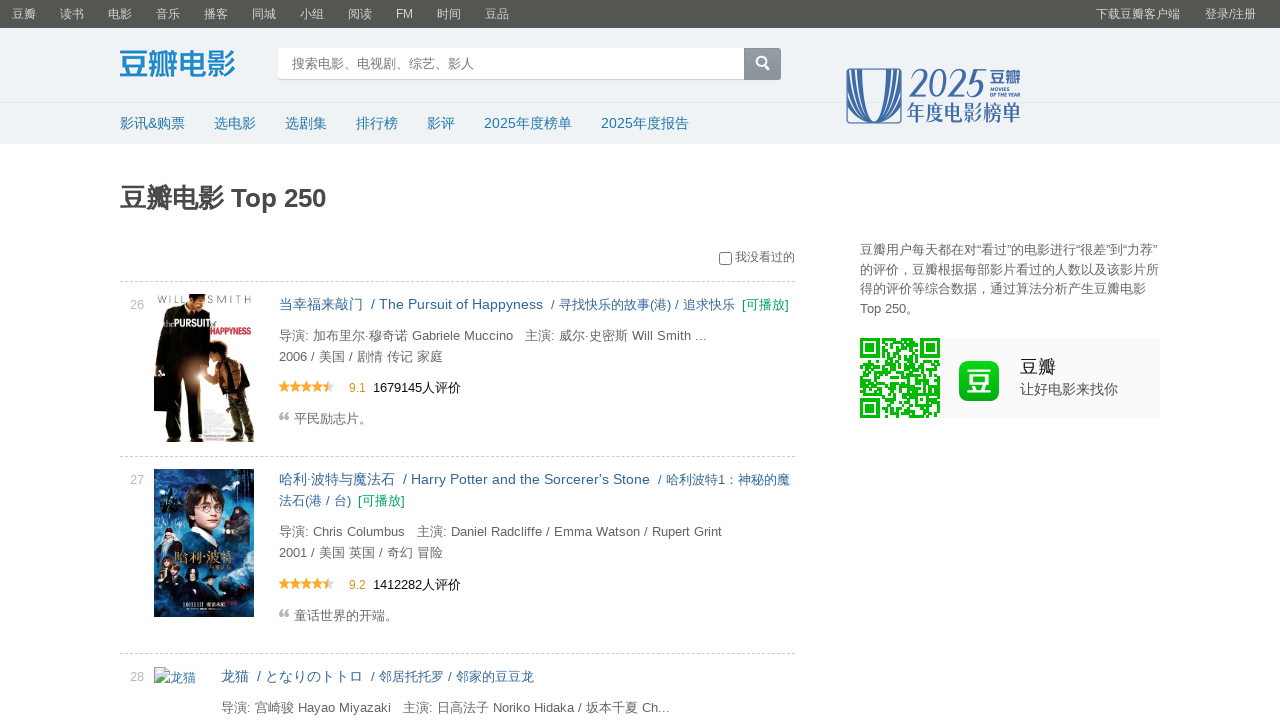